Tests page scrolling within a scrollable table element and verifies that table data is accessible after scrolling

Starting URL: https://rahulshettyacademy.com/AutomationPractice/

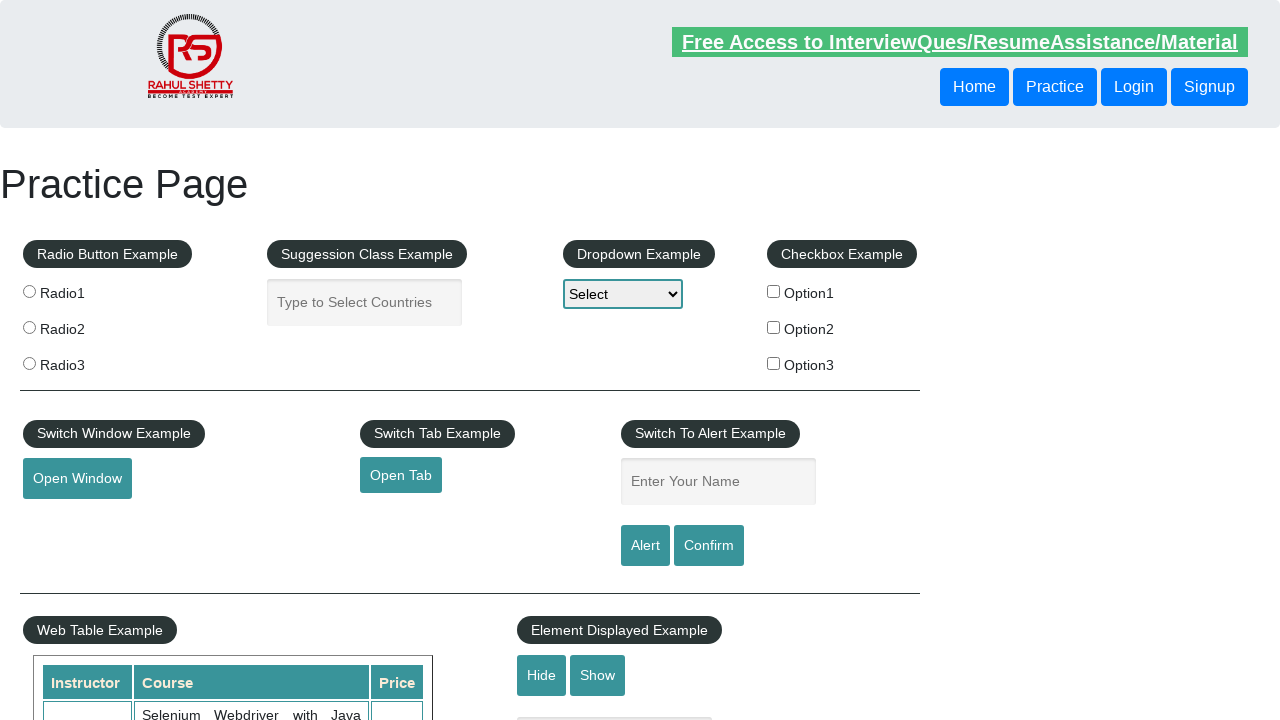

Scrolled page down by 500 pixels
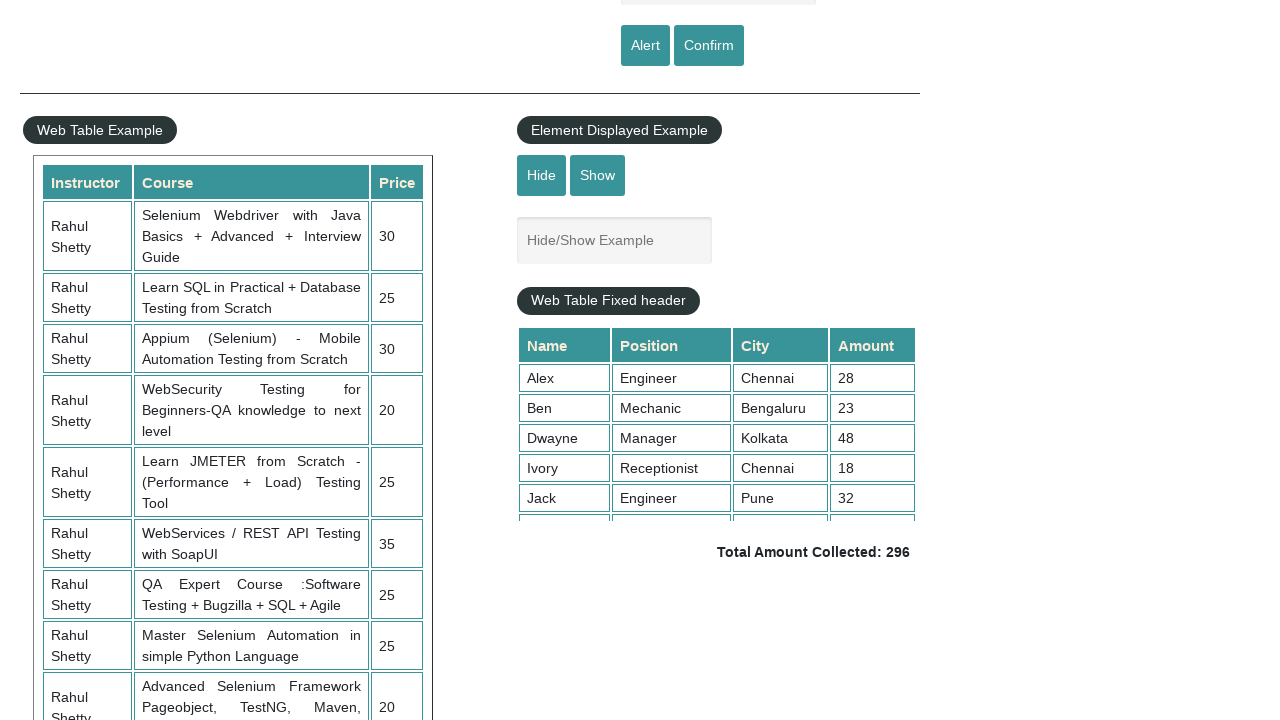

Waited for scrollable table element to be visible
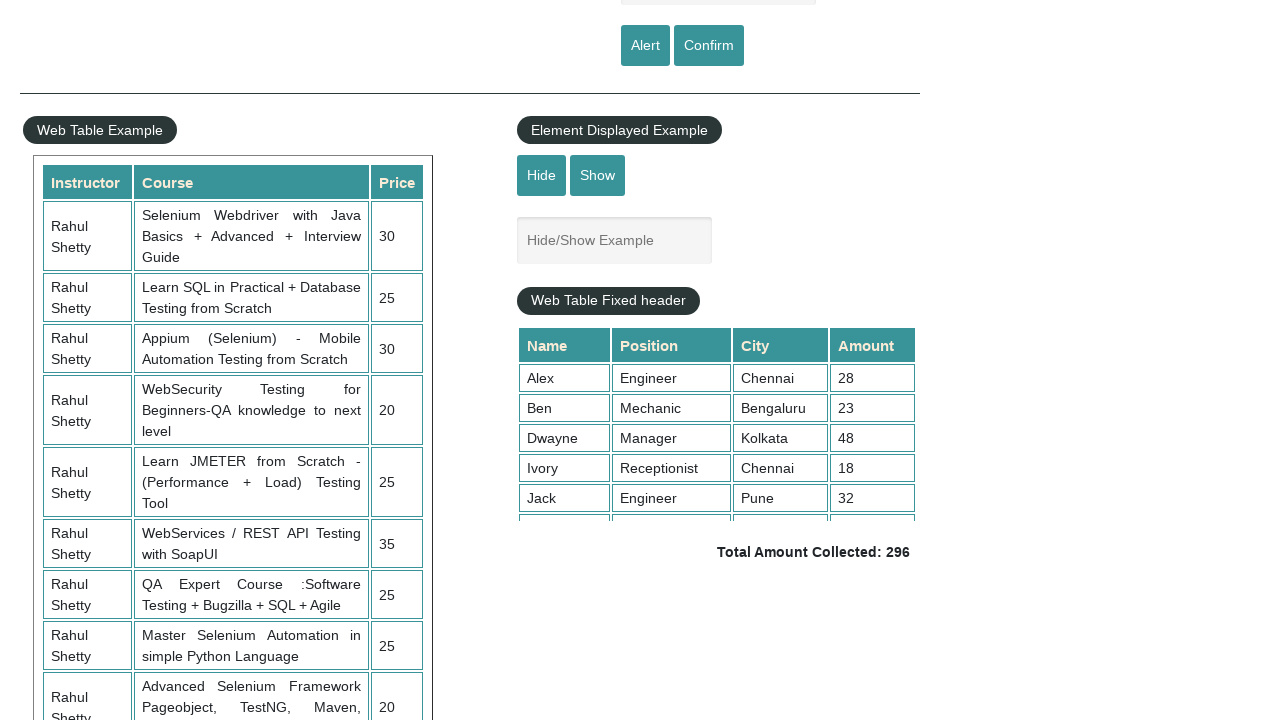

Scrolled within the table element to load all content
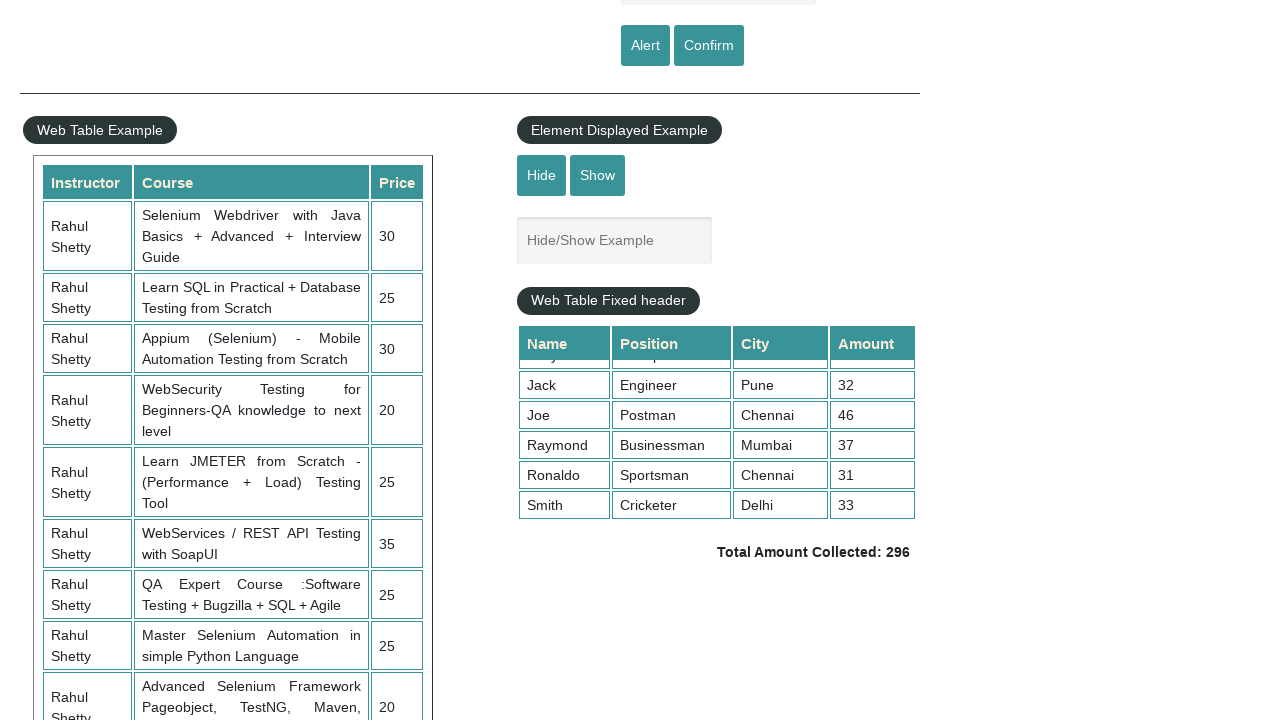

Verified table cells are accessible after scrolling
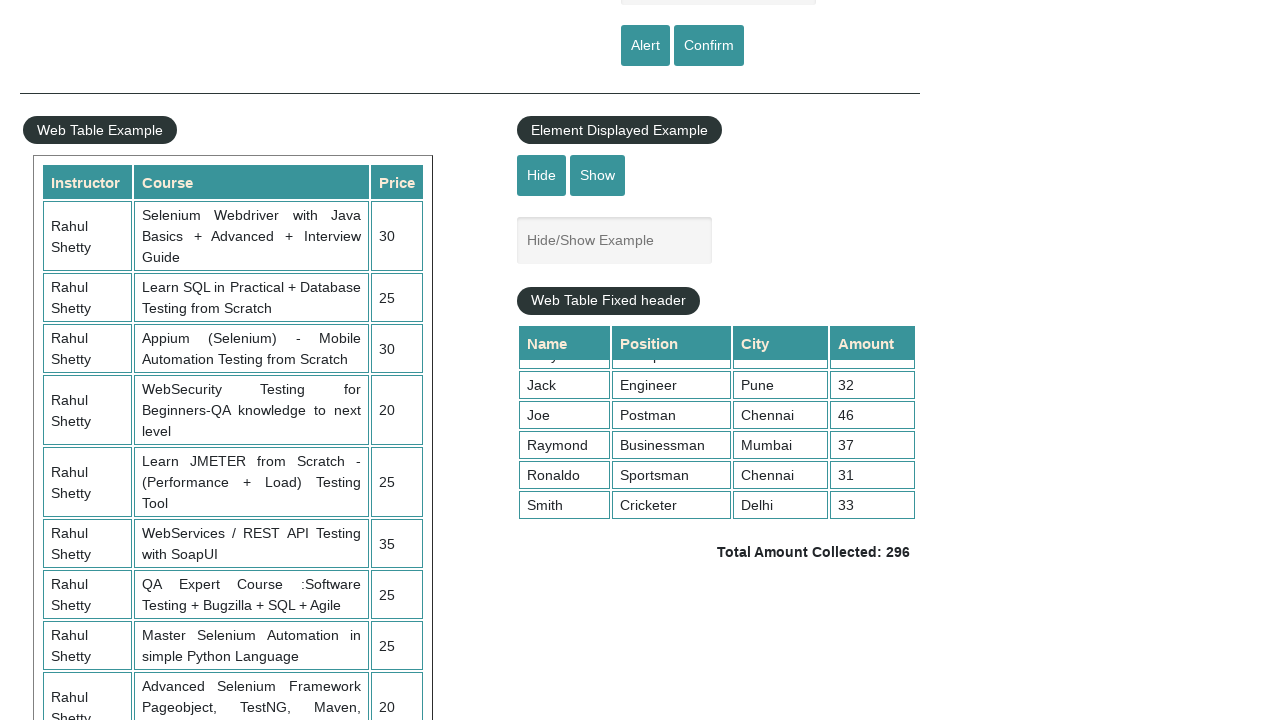

Verified total amount element exists
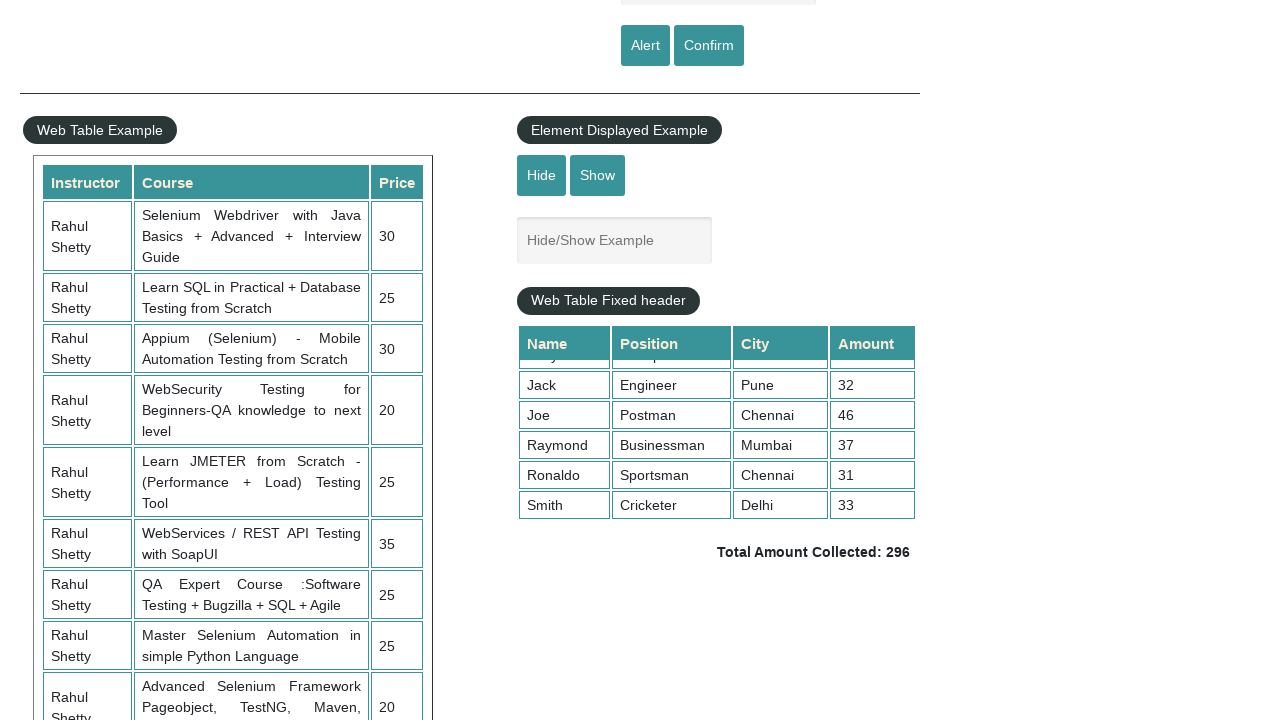

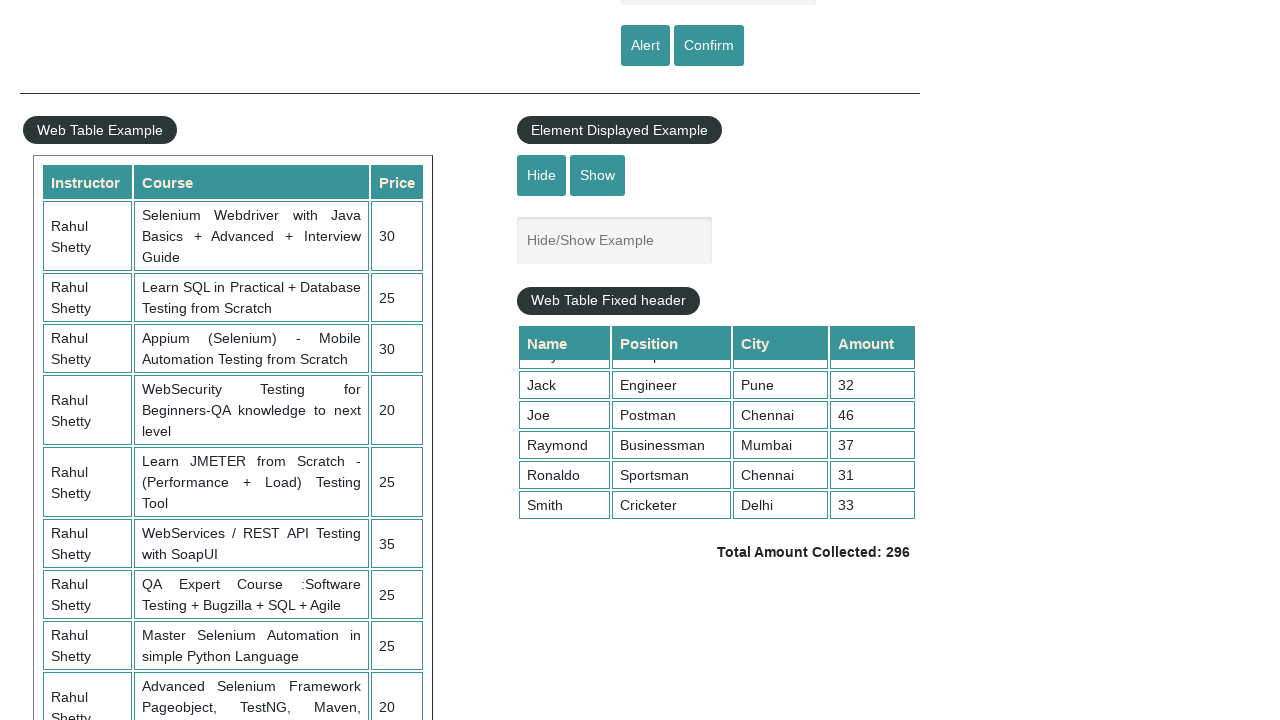